Navigates to a demo website, clicks on the demo table link, and waits for the employee data table to load and display.

Starting URL: http://automationbykrishna.com/

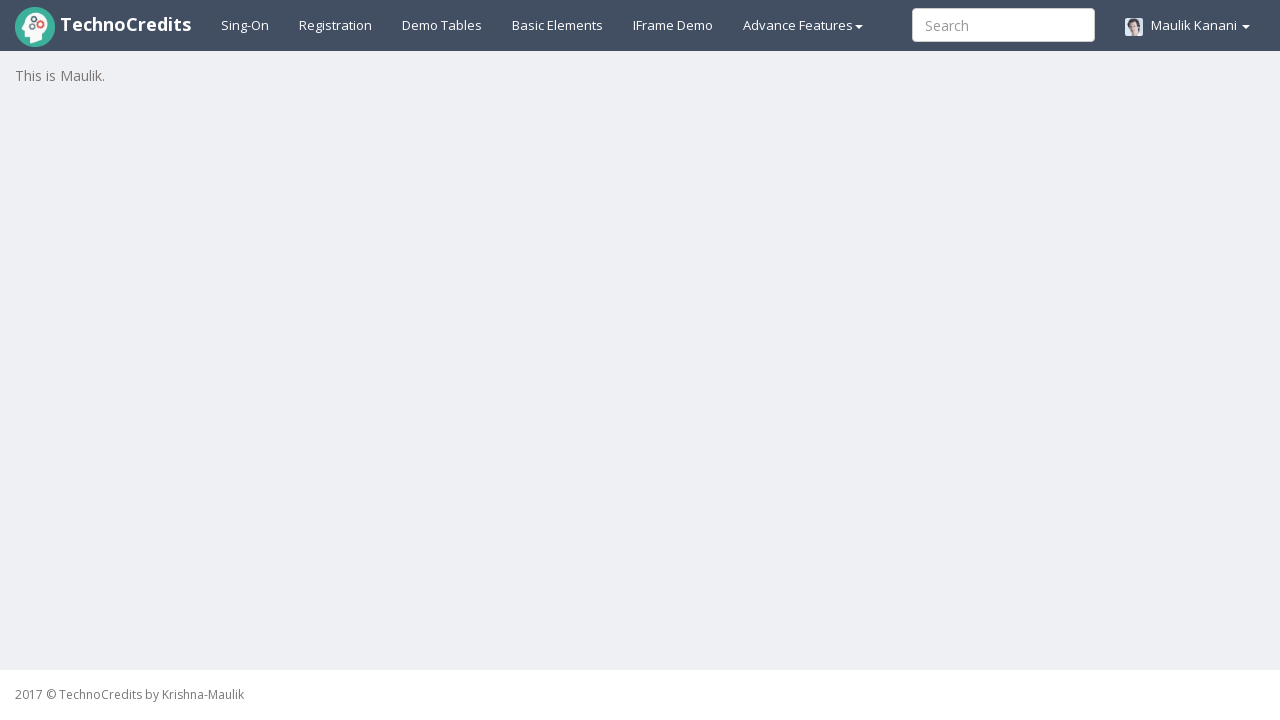

Clicked on the demo table link at (442, 25) on #demotable
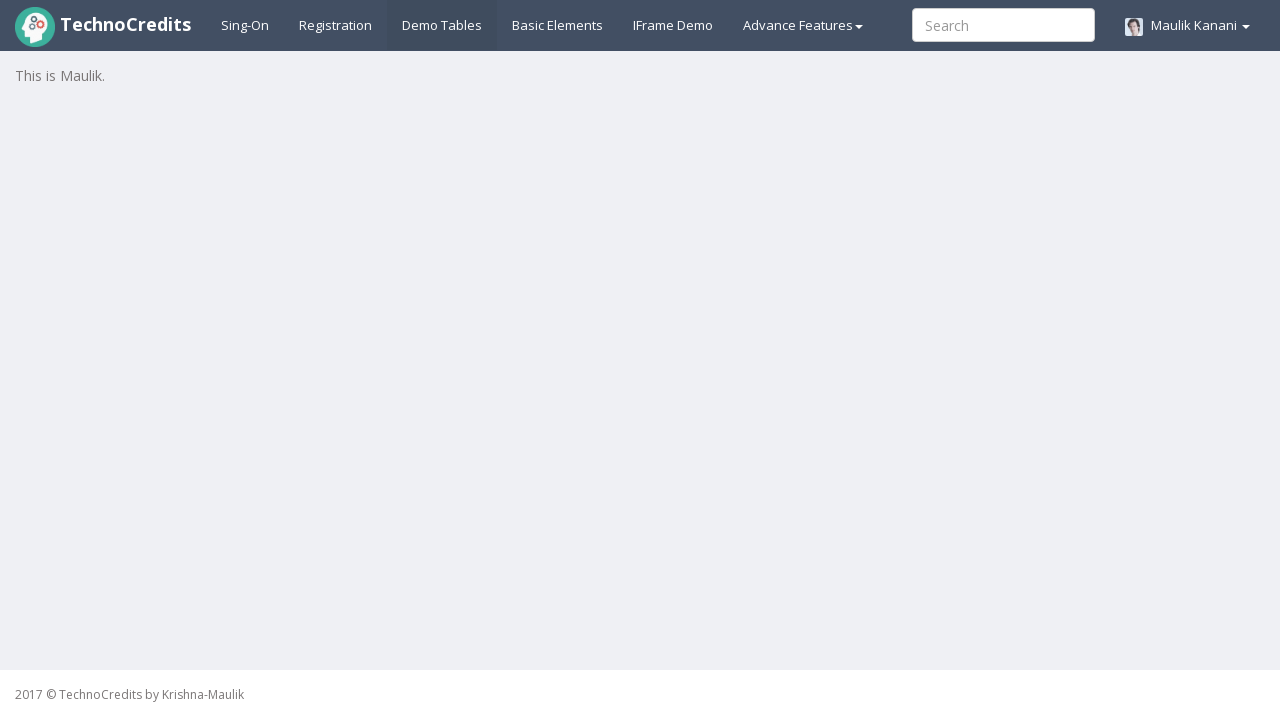

Employee data table loaded and became visible
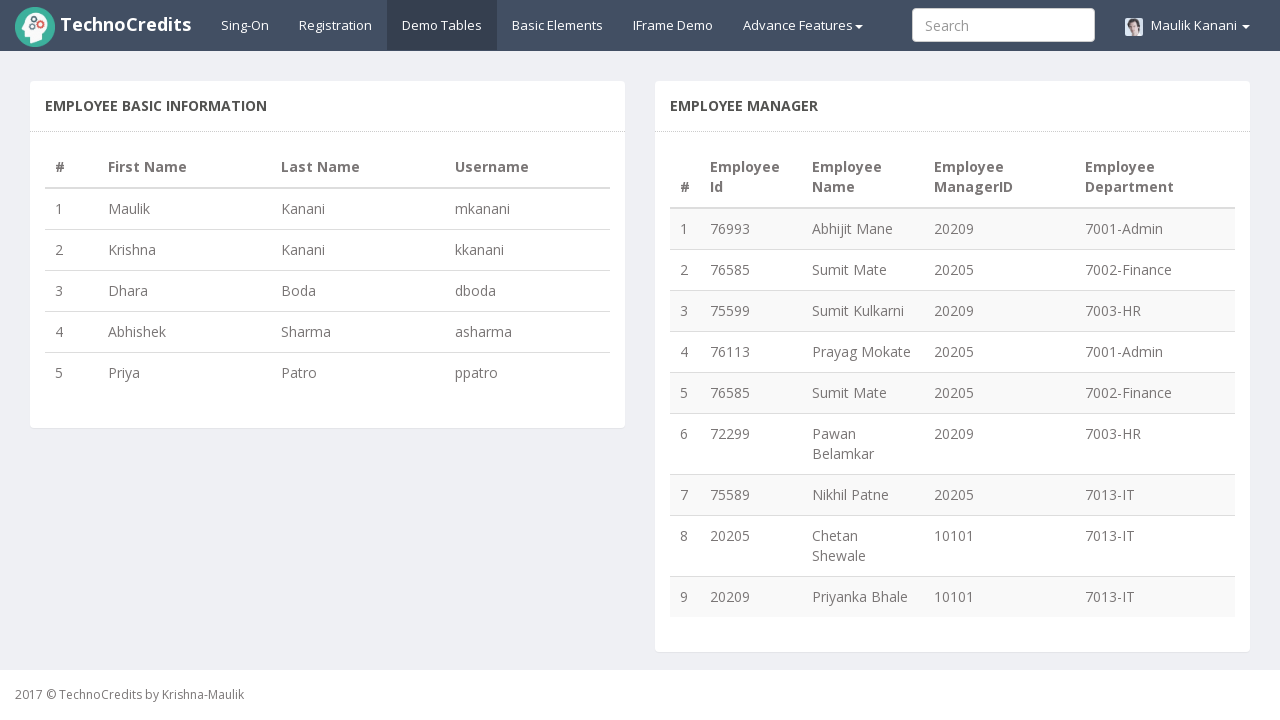

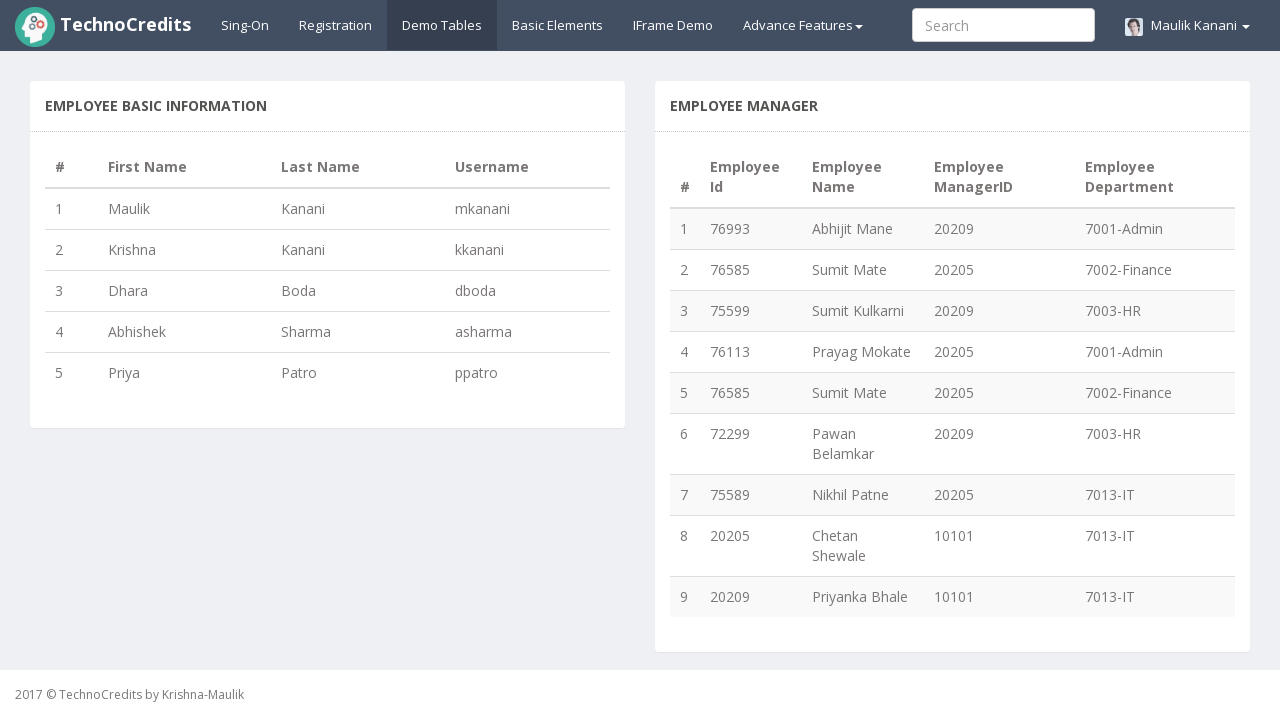